Tests handling multiple browser windows by clicking a button that opens new windows, then iterating through window handles to find and switch to a window with a specific title.

Starting URL: https://www.hyrtutorials.com/p/window-handles-practice.html

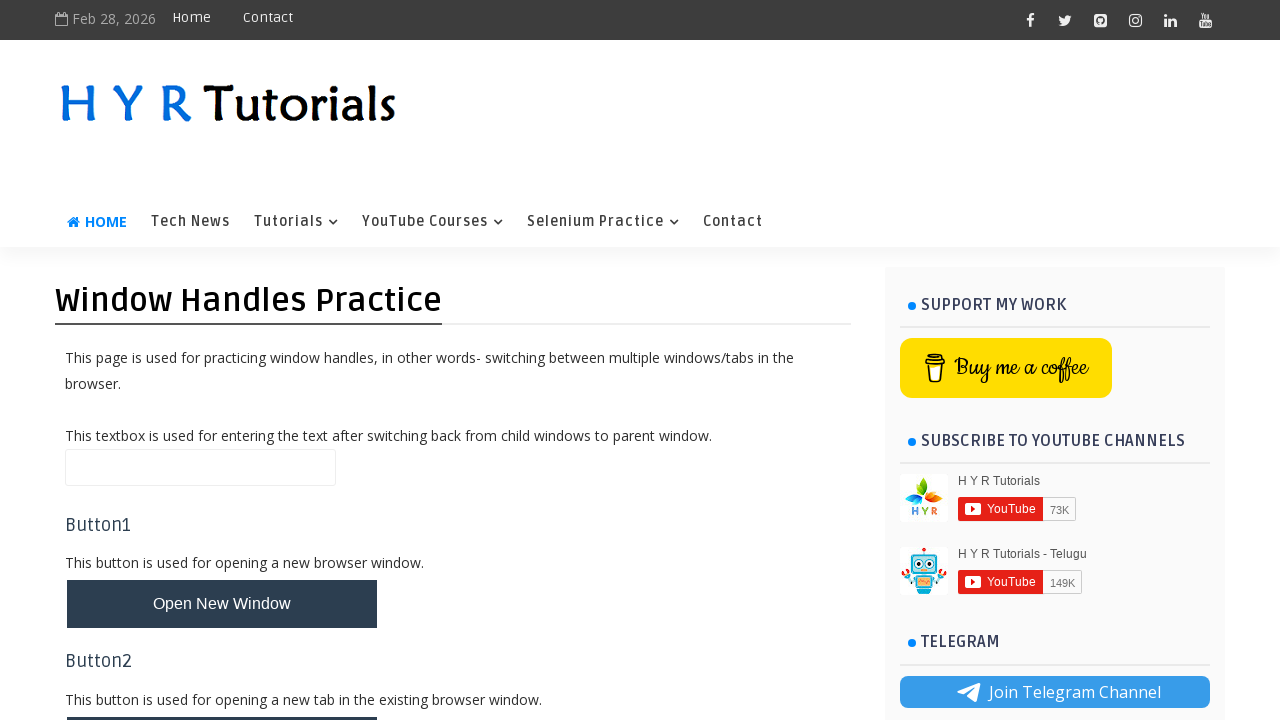

Clicked button to open new windows at (222, 361) on #newWindowsBtn
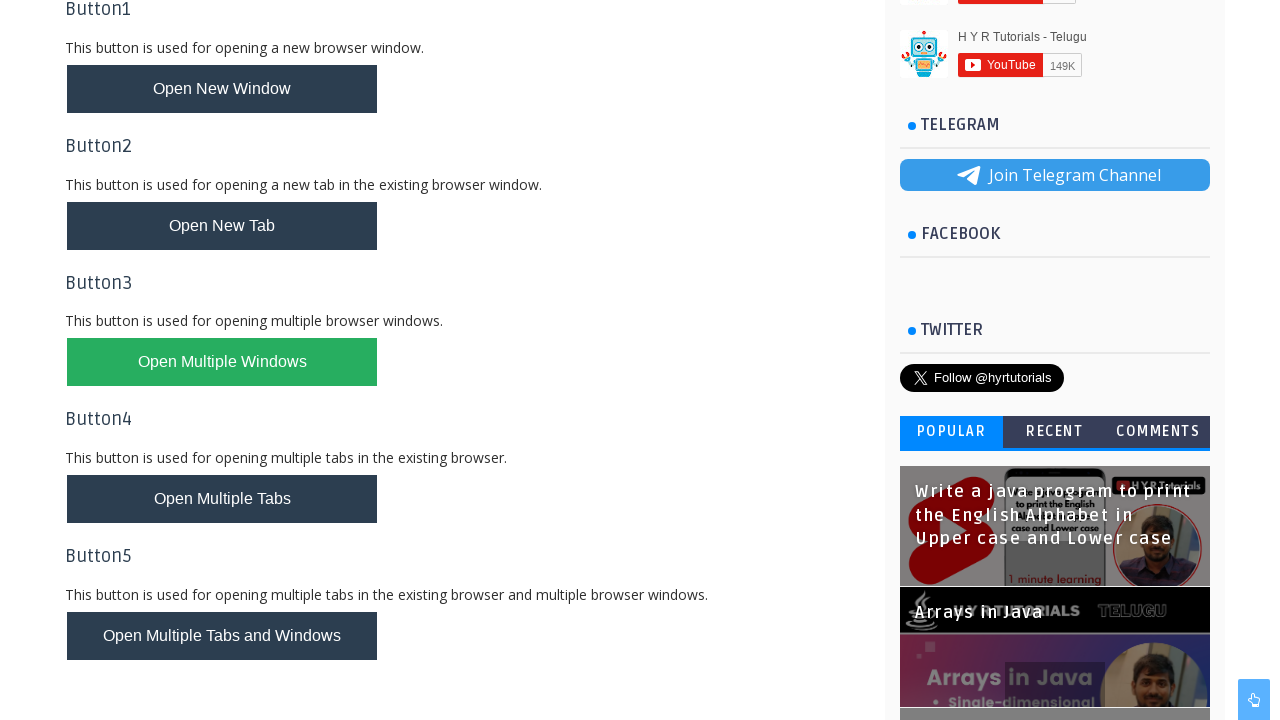

Waited for new windows to open
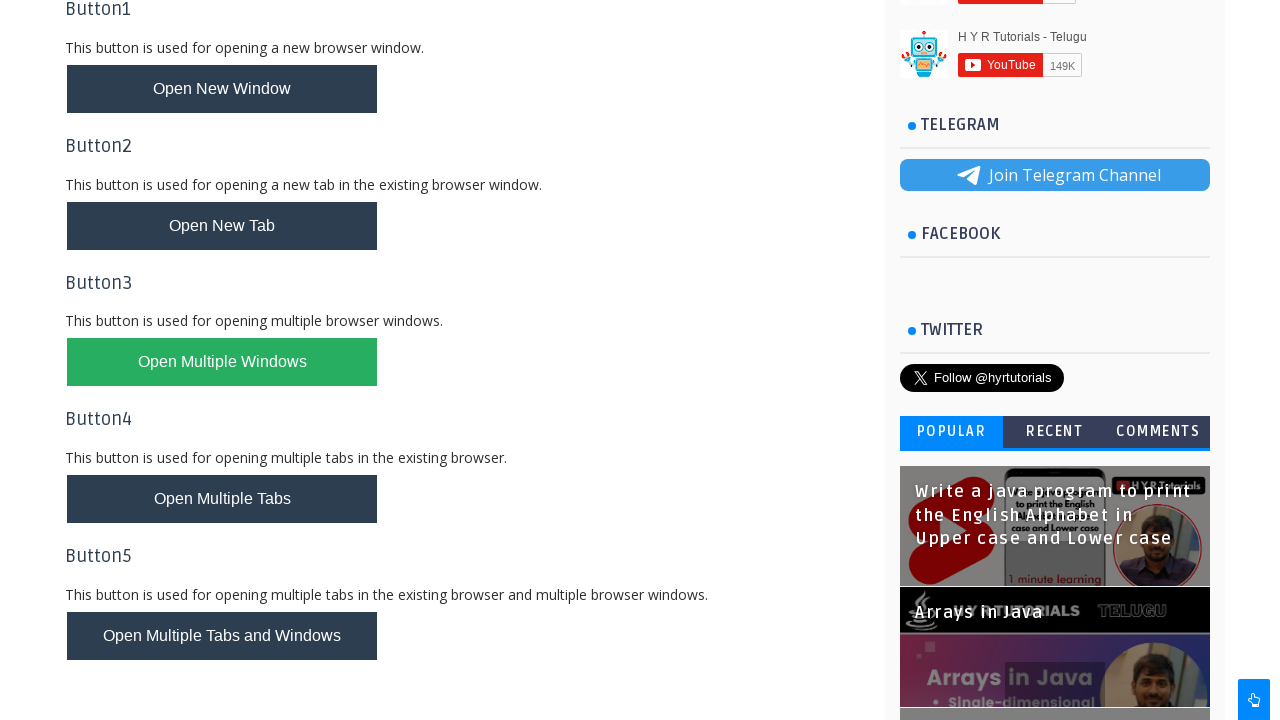

Retrieved all pages from context
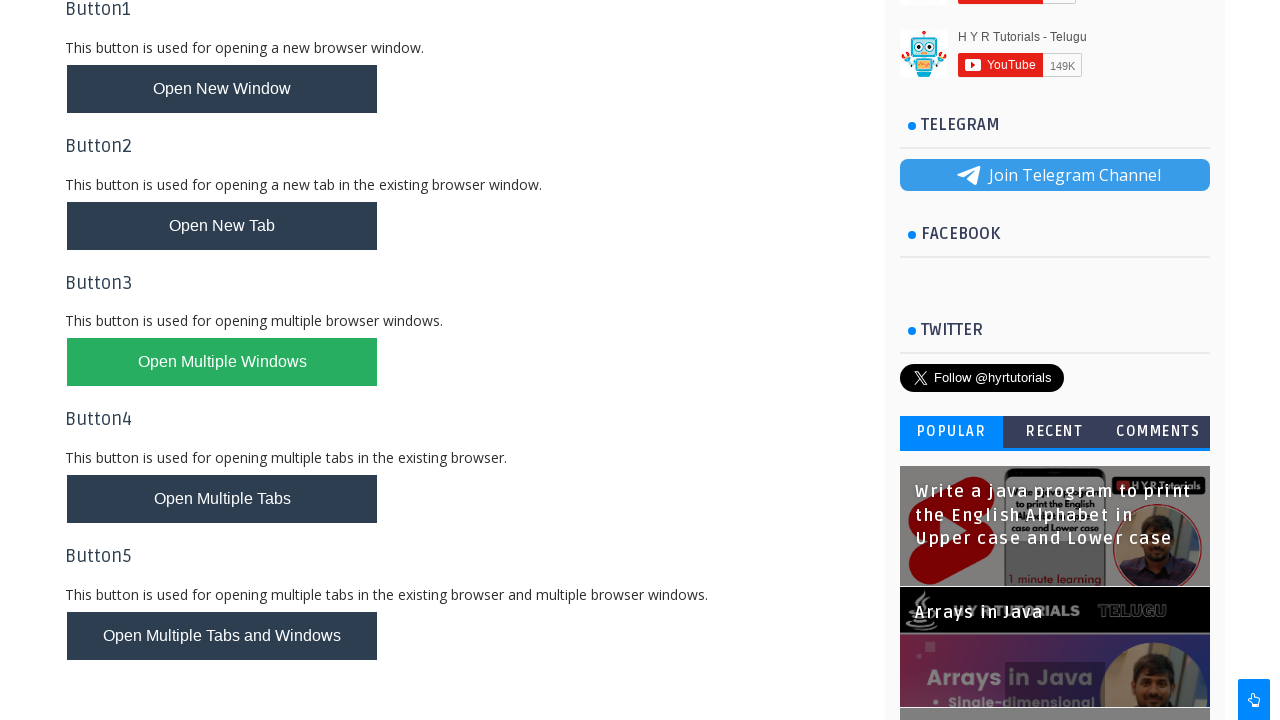

Waited for page to load DOM content
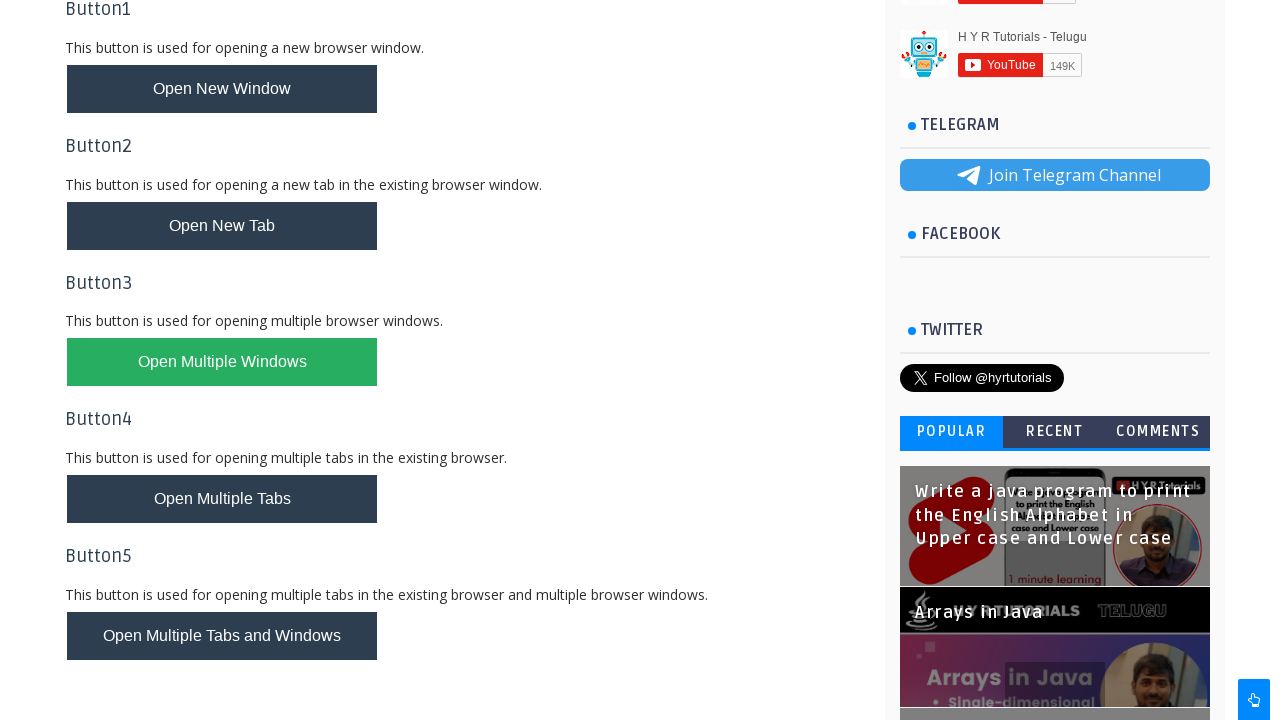

Found and switched to window with title containing 'Basic Controls'
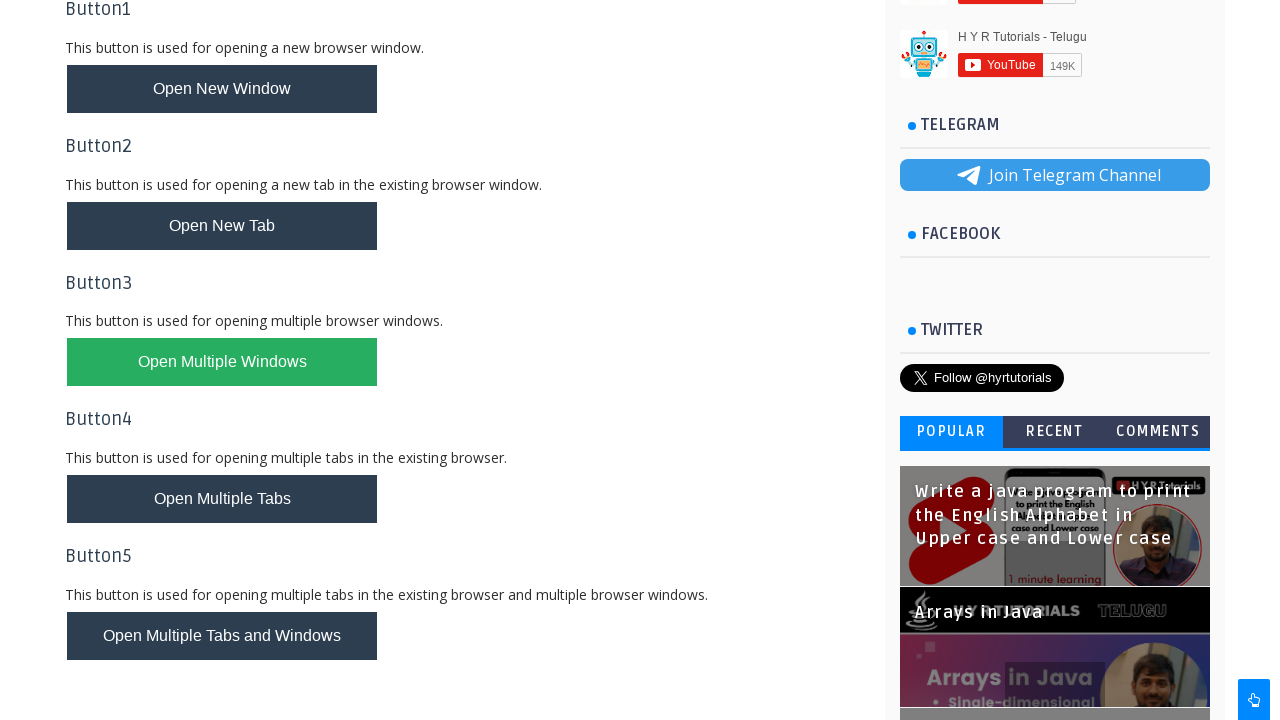

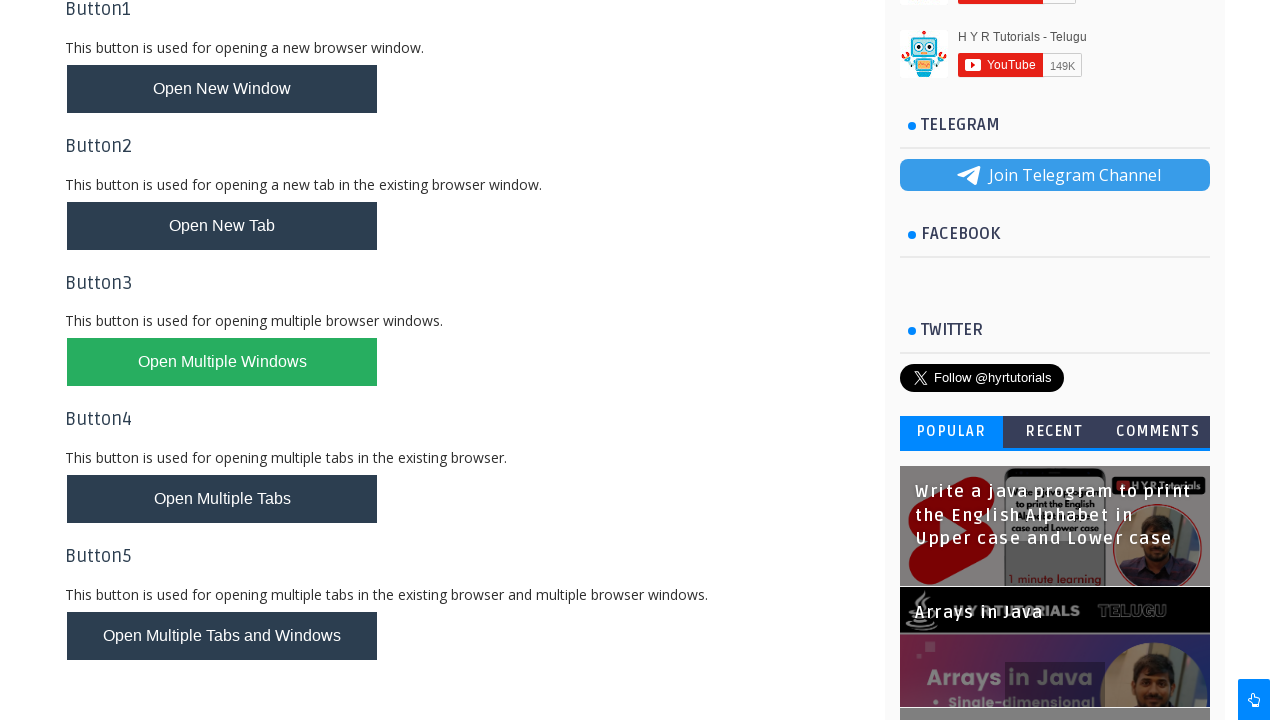